Navigates to Python.org homepage, locates the introduction section, and clicks on the Downloads link to navigate to the downloads page.

Starting URL: https://www.python.org

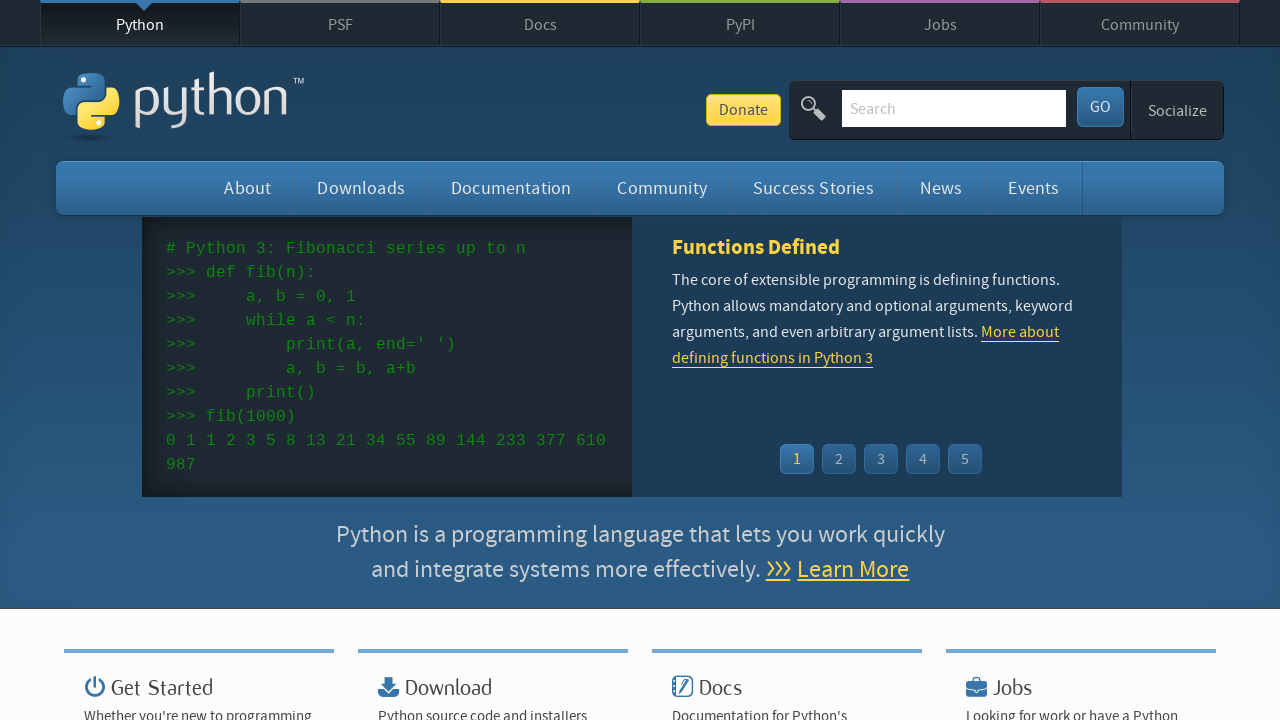

Introduction section loaded on Python.org homepage
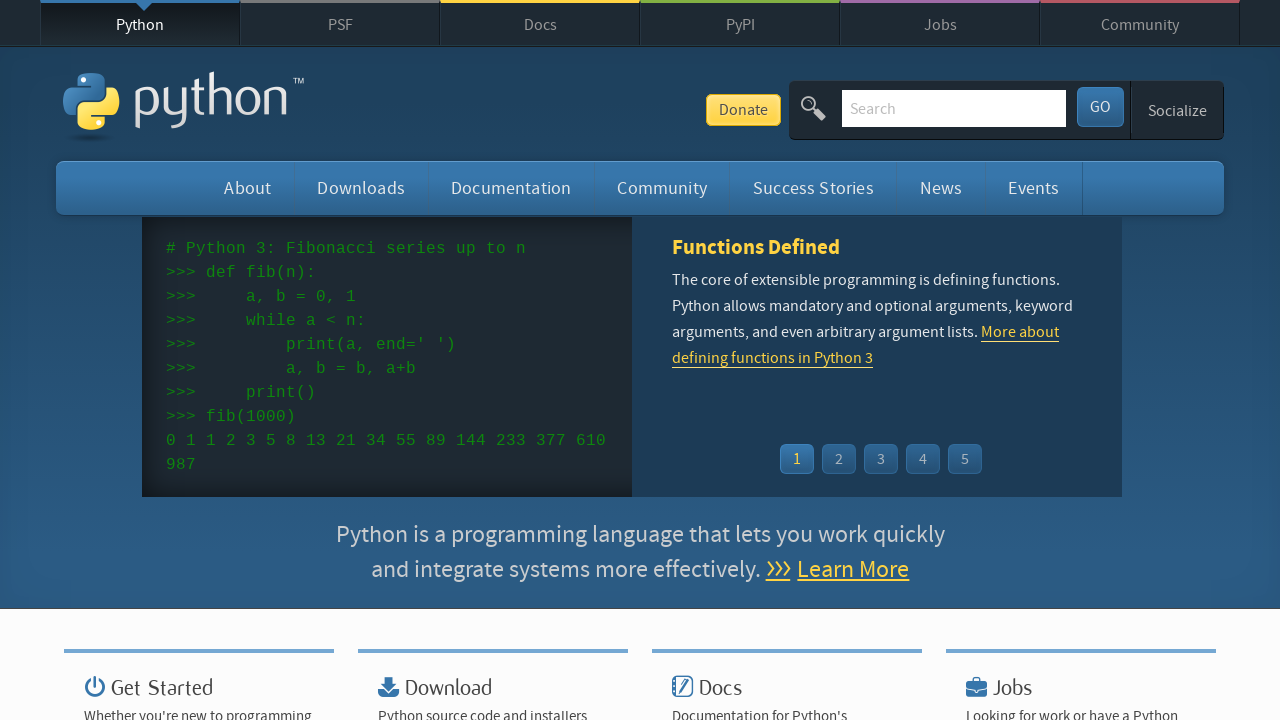

Clicked Downloads link in introduction section at (361, 188) on a:text('Downloads')
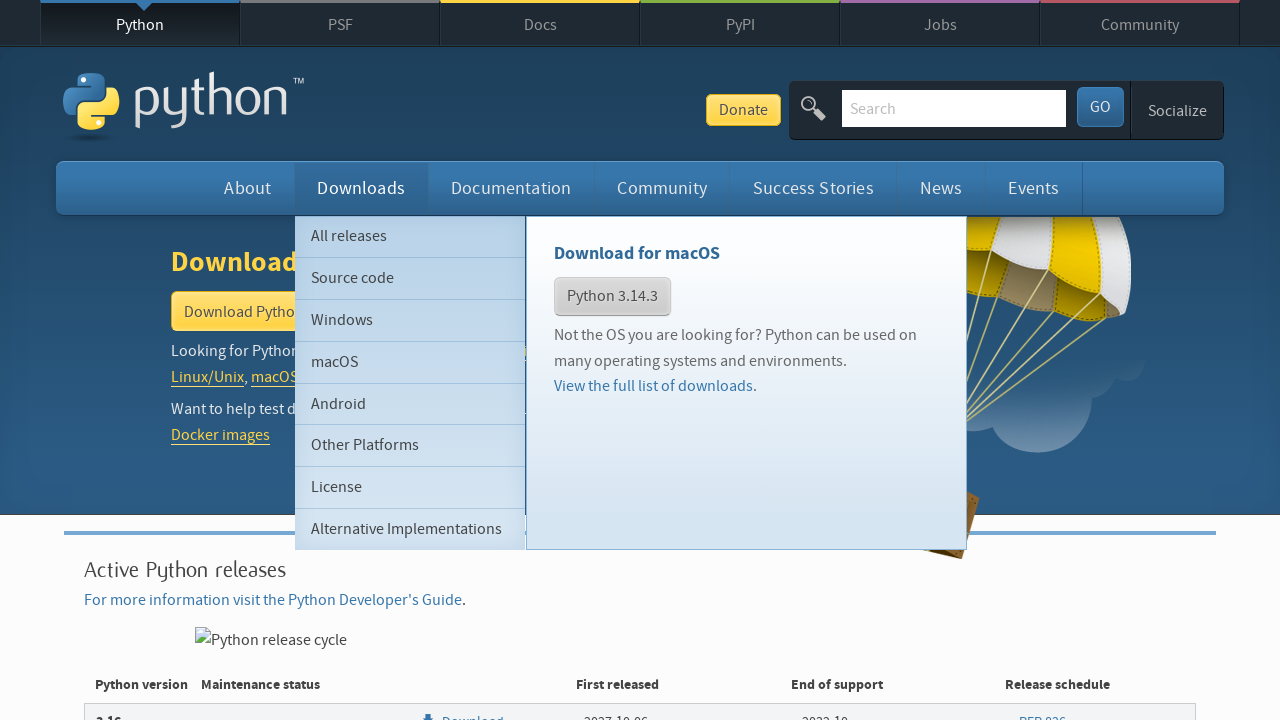

Downloads page fully loaded
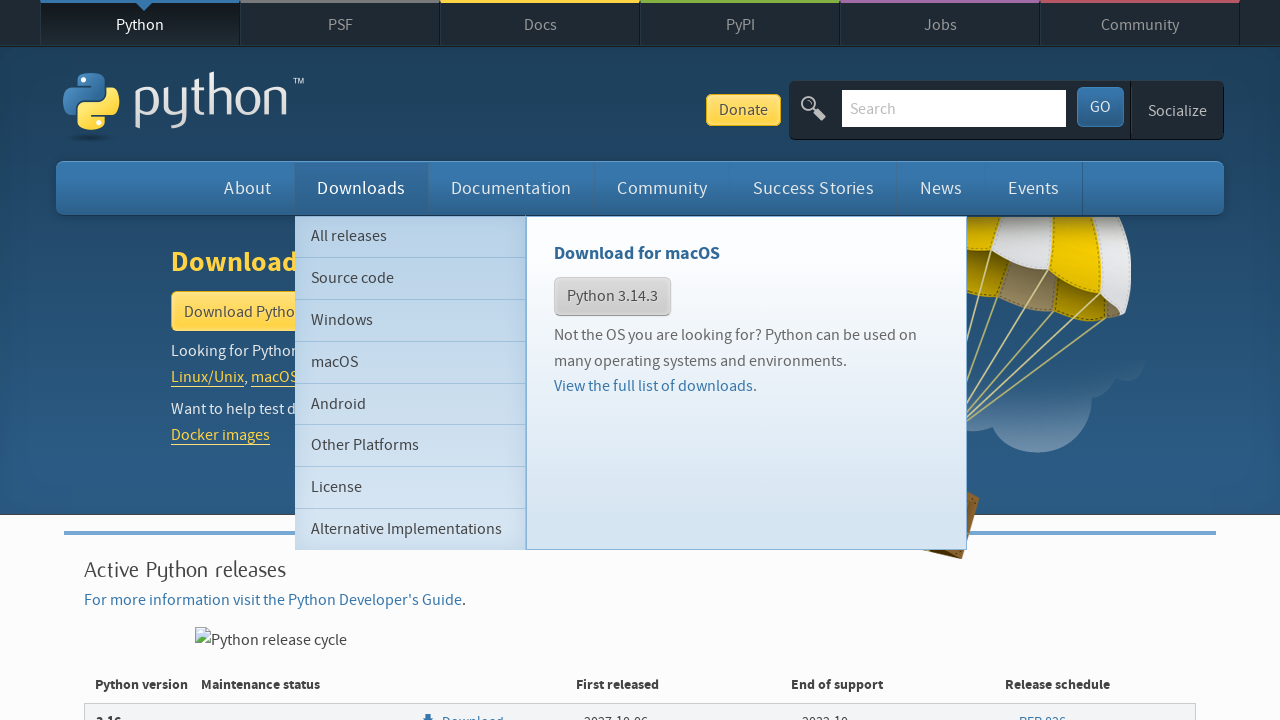

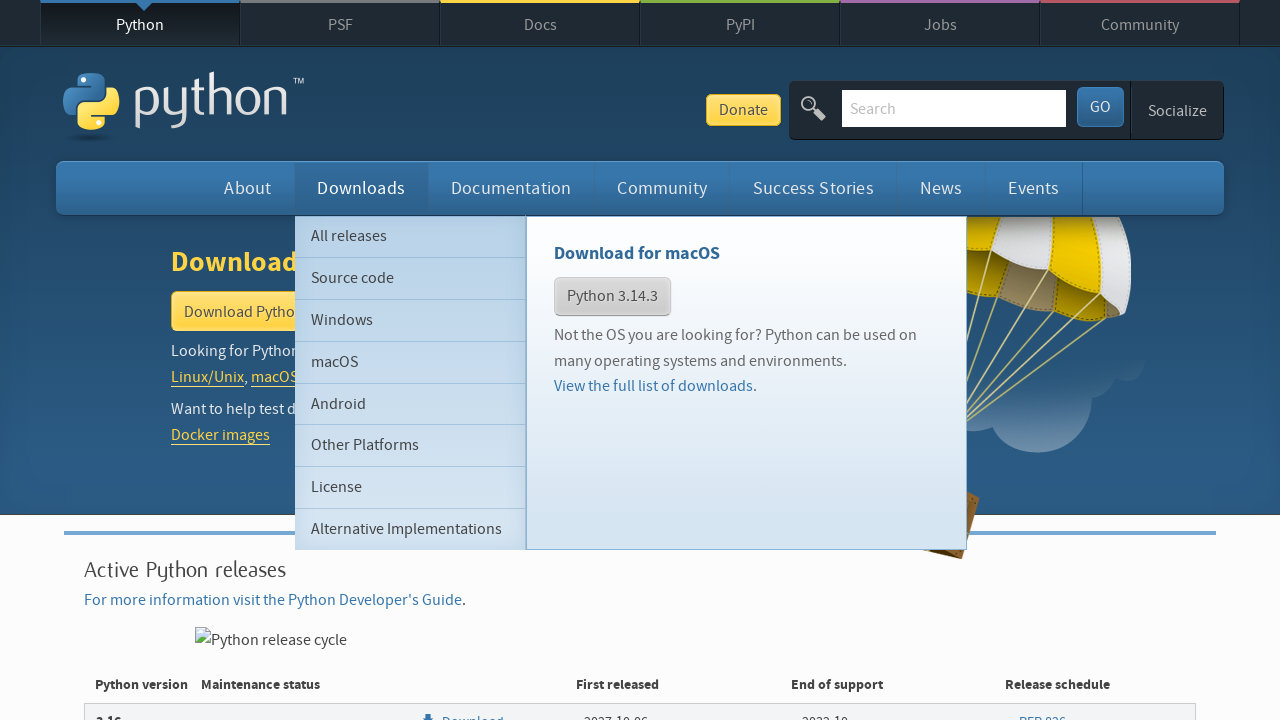